Tests JavaScript prompt alert handling by clicking a button to trigger a prompt alert and accepting it

Starting URL: https://the-internet.herokuapp.com/javascript_alerts

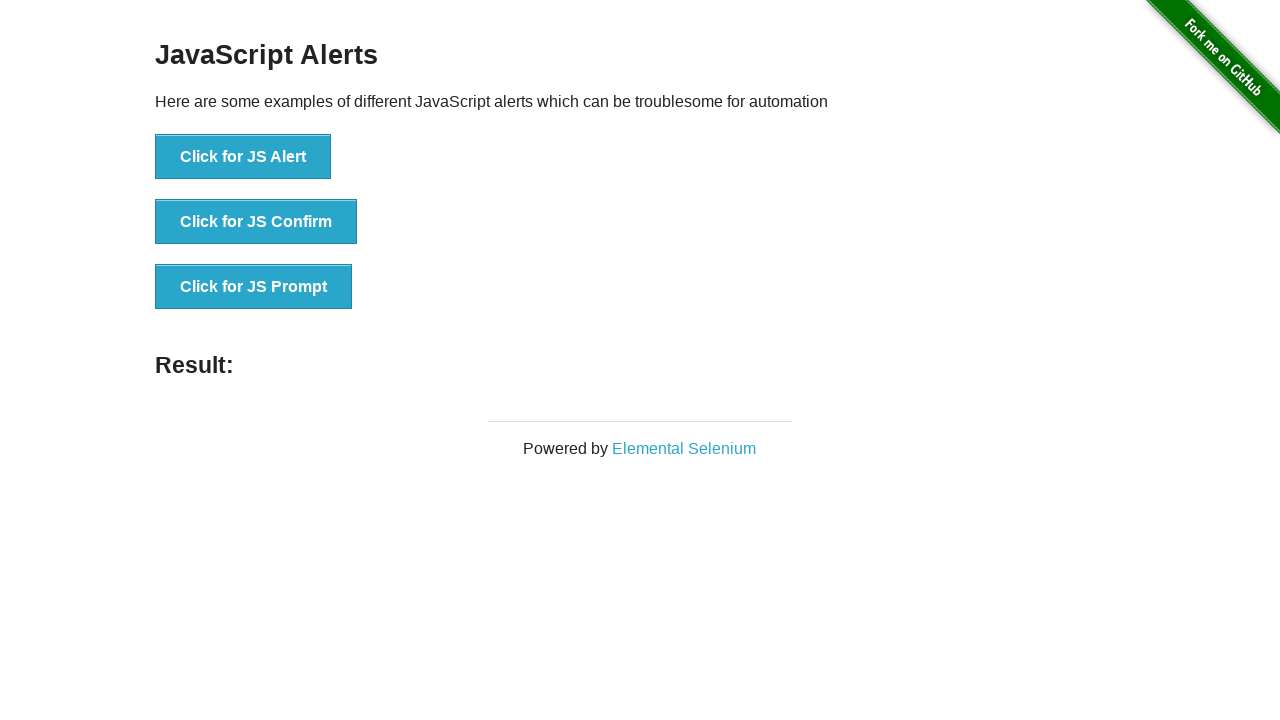

Clicked button to trigger JS Prompt alert at (254, 287) on xpath=//button[text()='Click for JS Prompt']
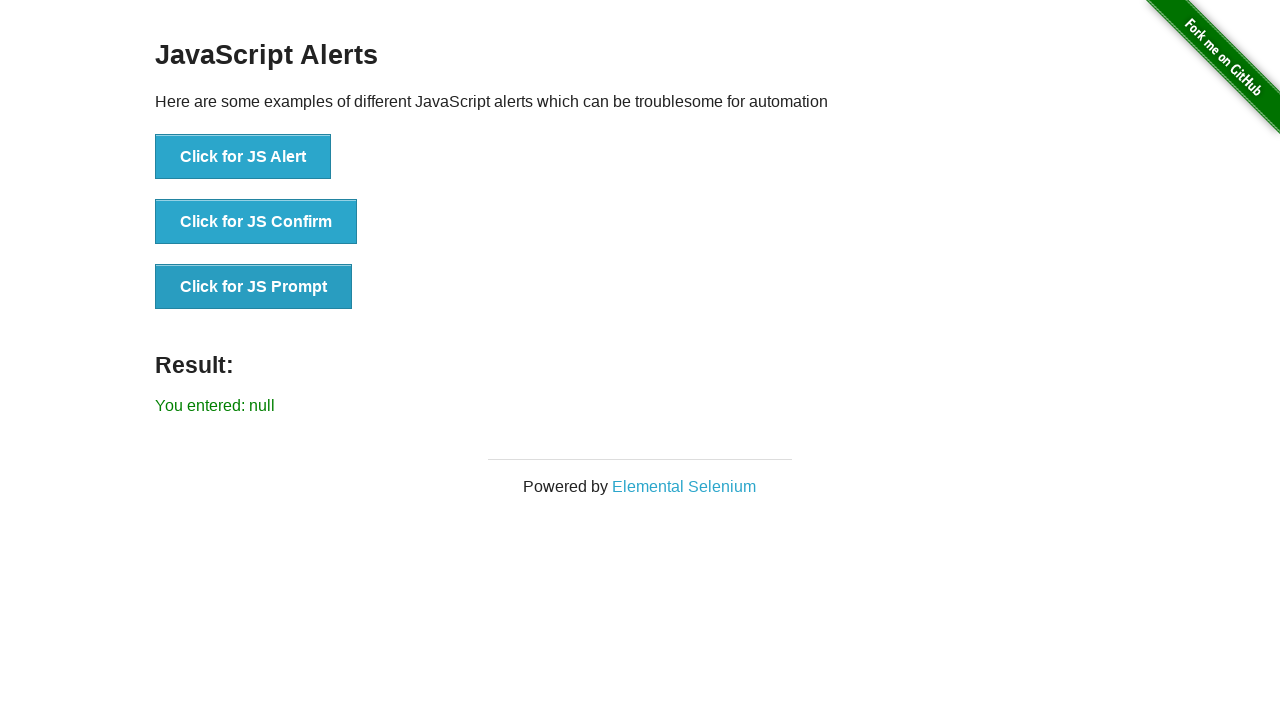

Set up dialog handler to accept prompts
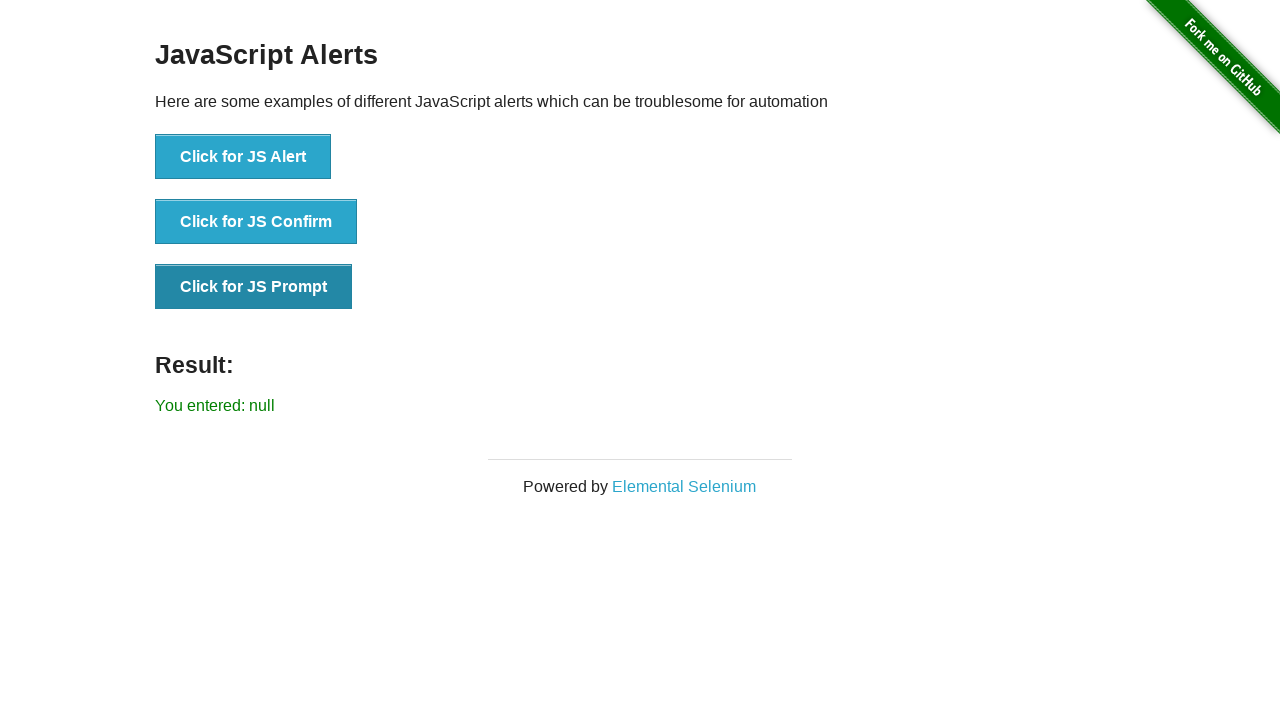

Clicked button to trigger JS Prompt alert again at (254, 287) on xpath=//button[text()='Click for JS Prompt']
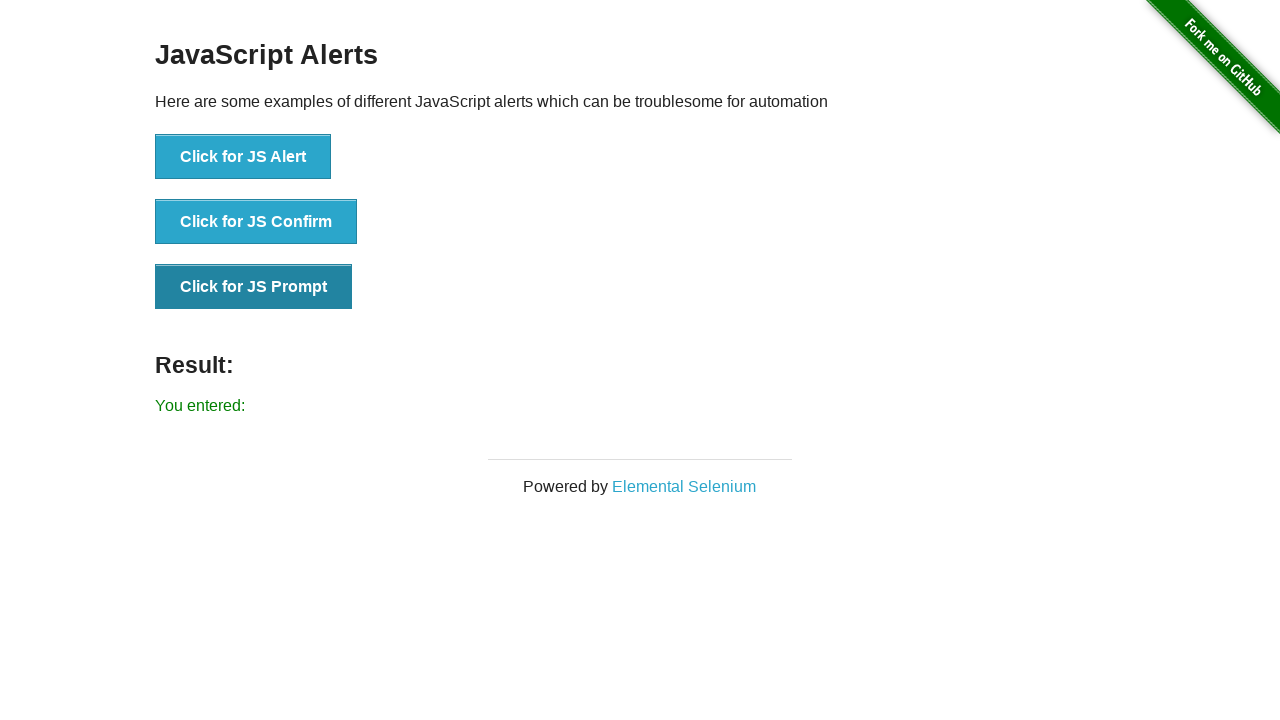

Result element appeared after accepting prompt
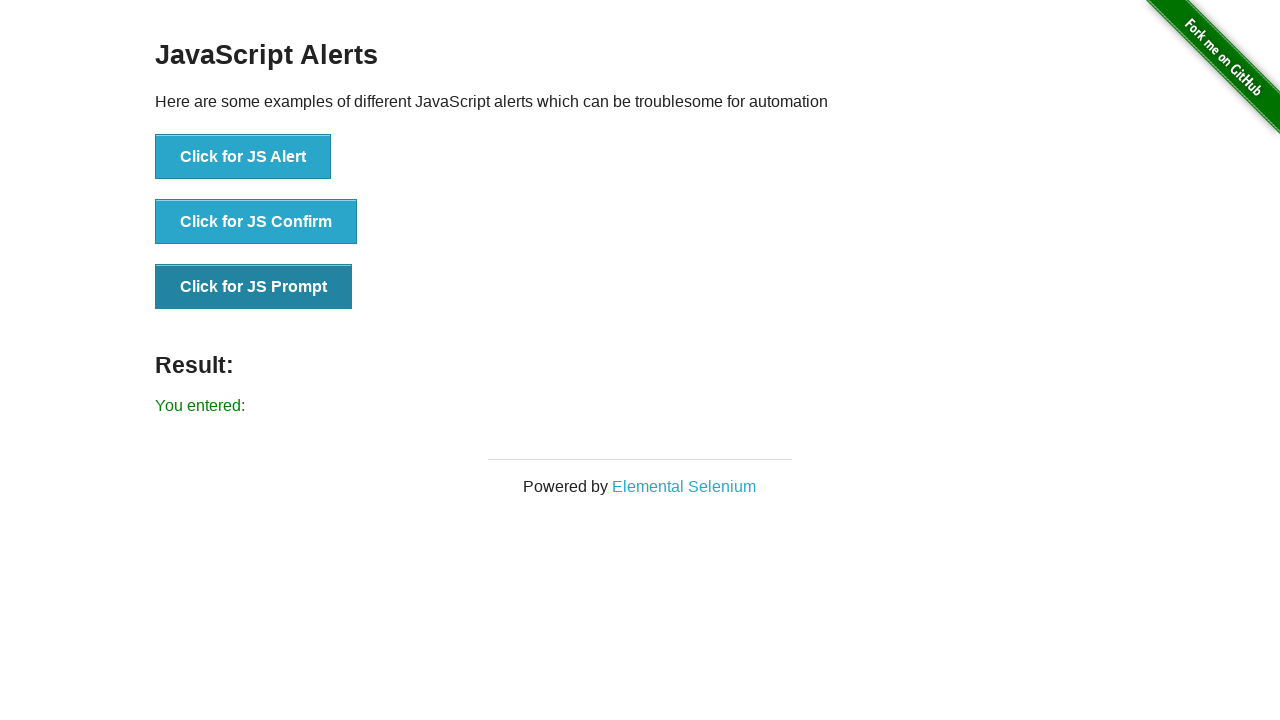

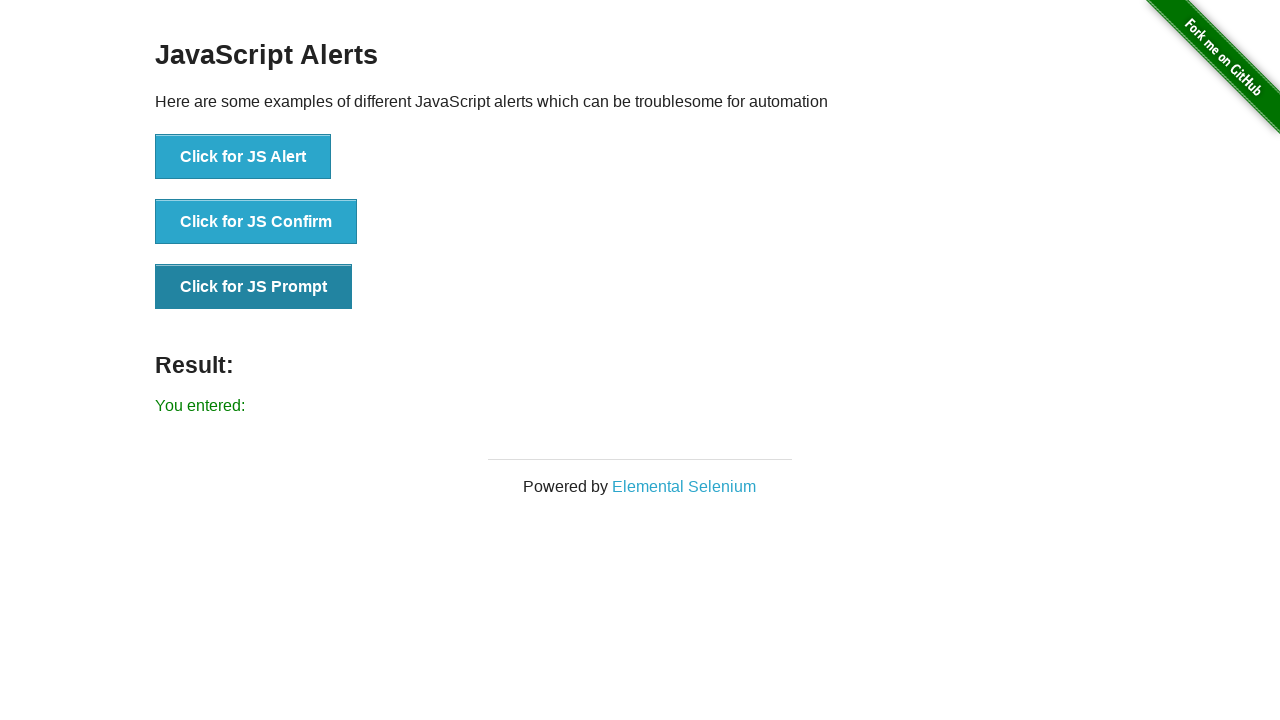